Tests XPath locator strategies by finding button elements using sibling and parent traversal techniques on an automation practice page

Starting URL: https://rahulshettyacademy.com/AutomationPractice/

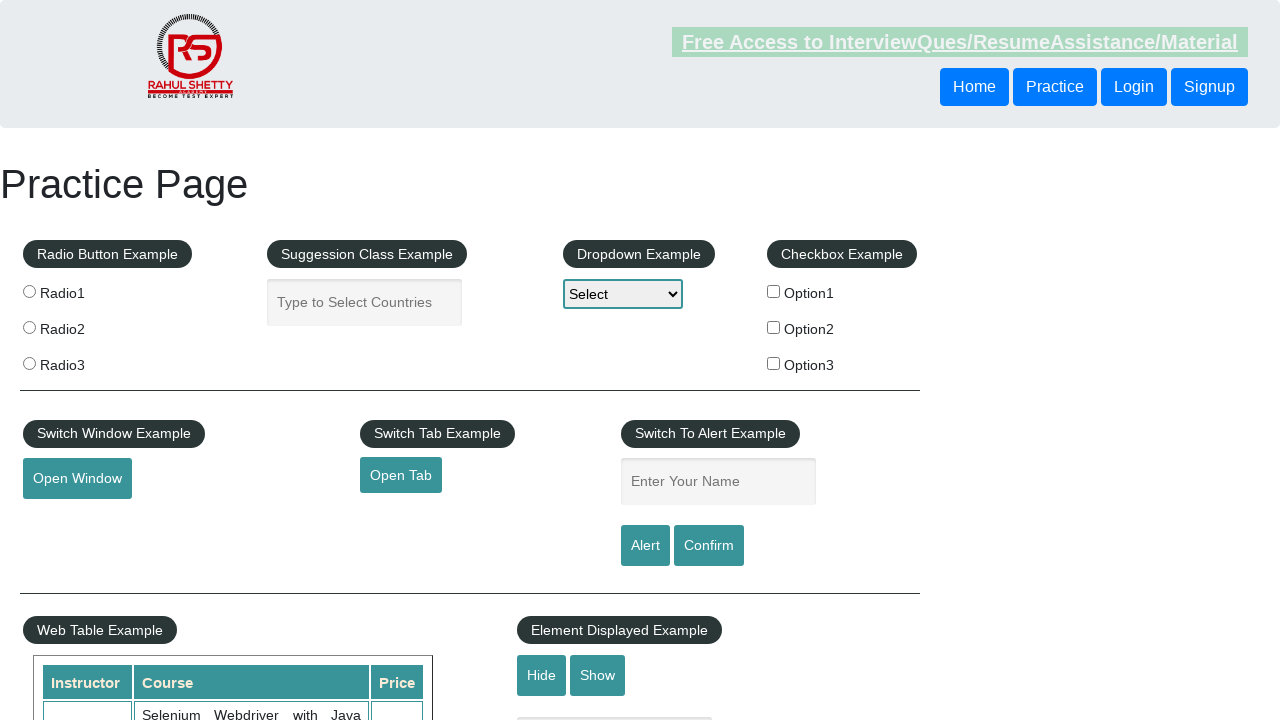

Located button using following-sibling XPath traversal
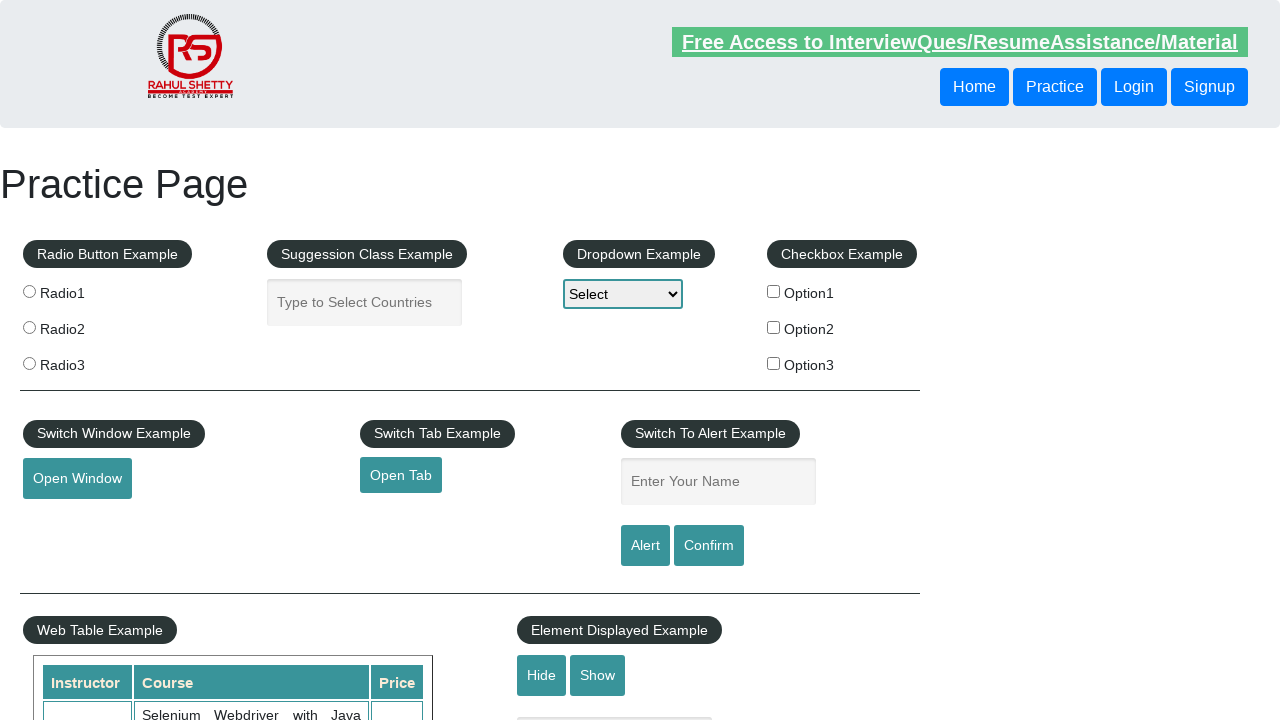

Retrieved button text using sibling traversal: 'Login'
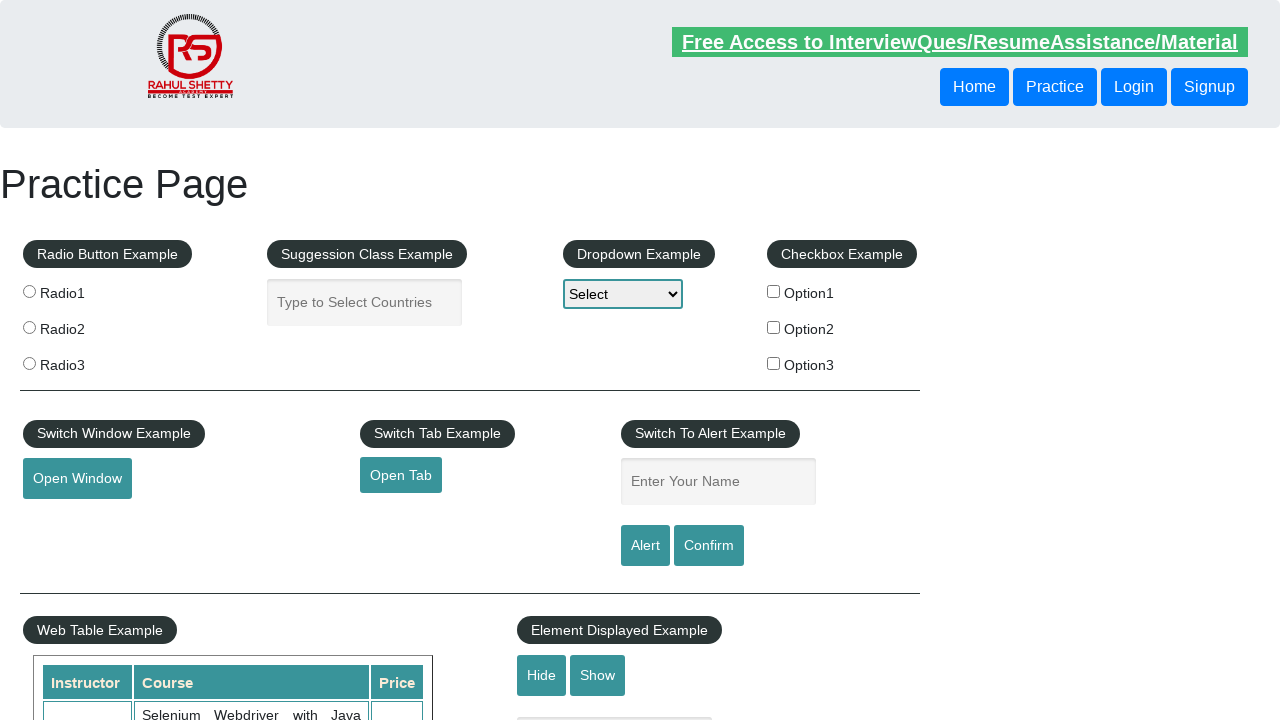

Printed sibling button text to console
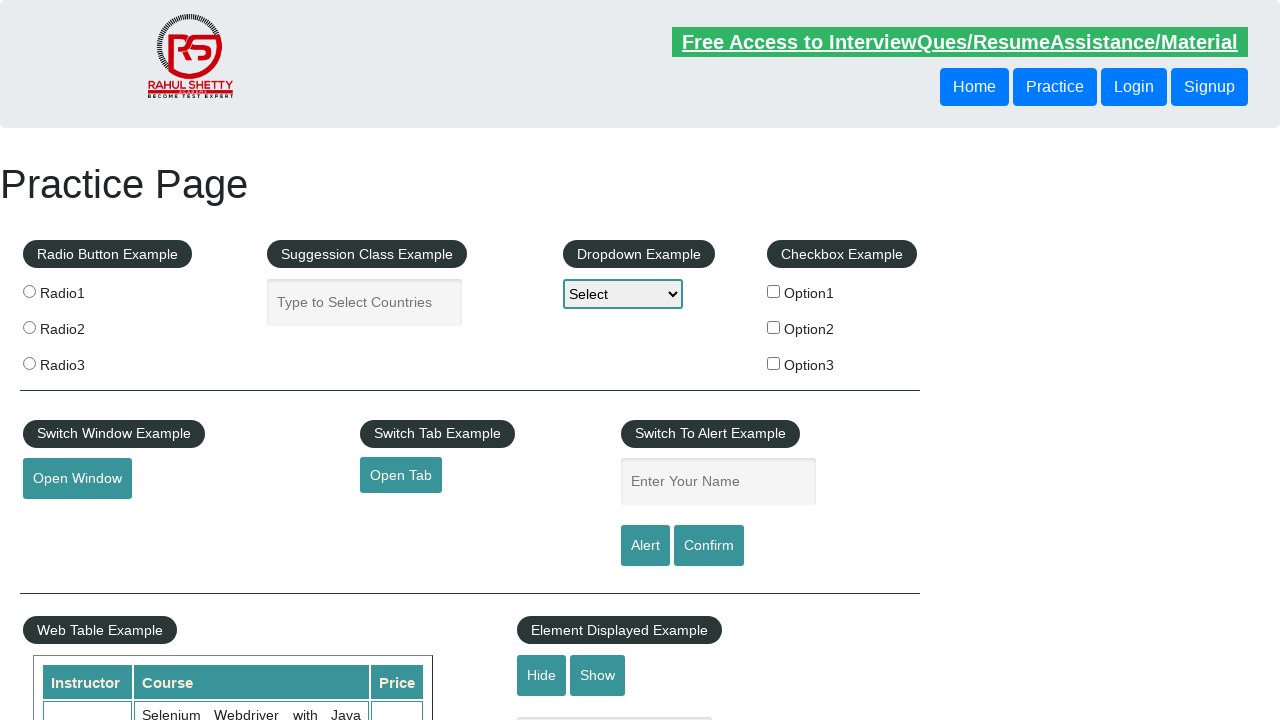

Located button using parent XPath traversal
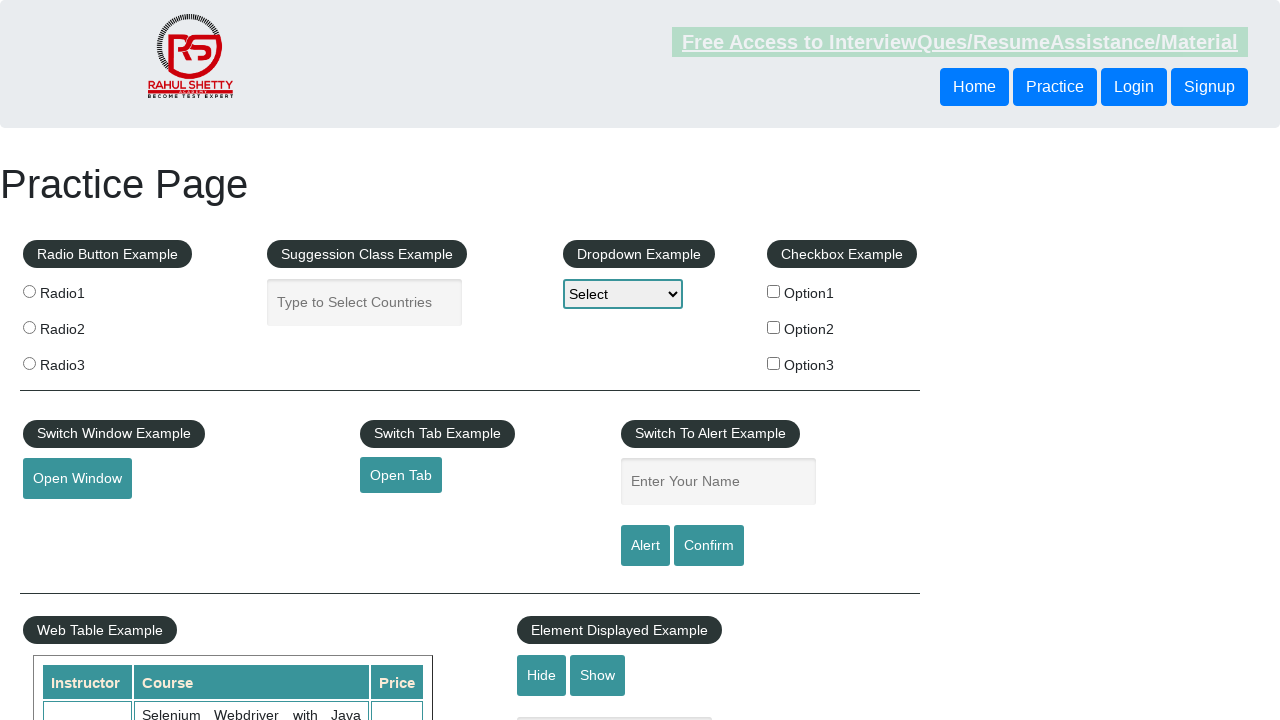

Retrieved button text using parent traversal: 'Login'
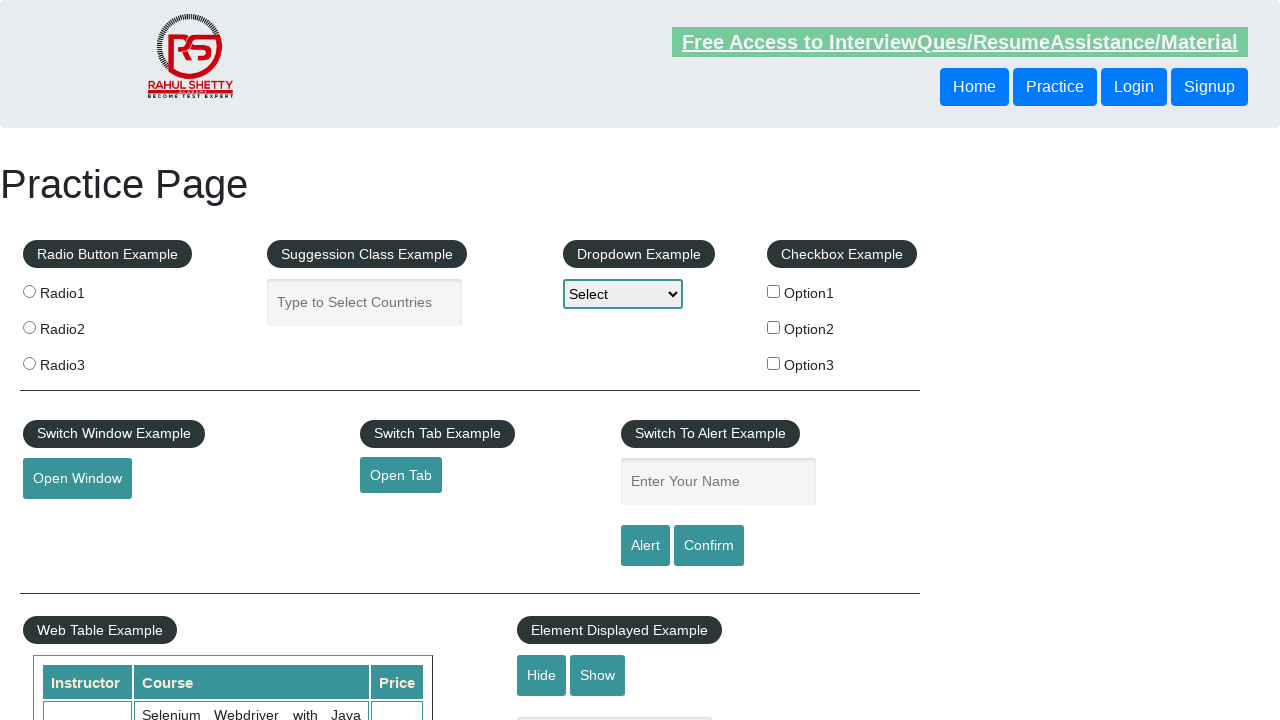

Printed parent button text to console
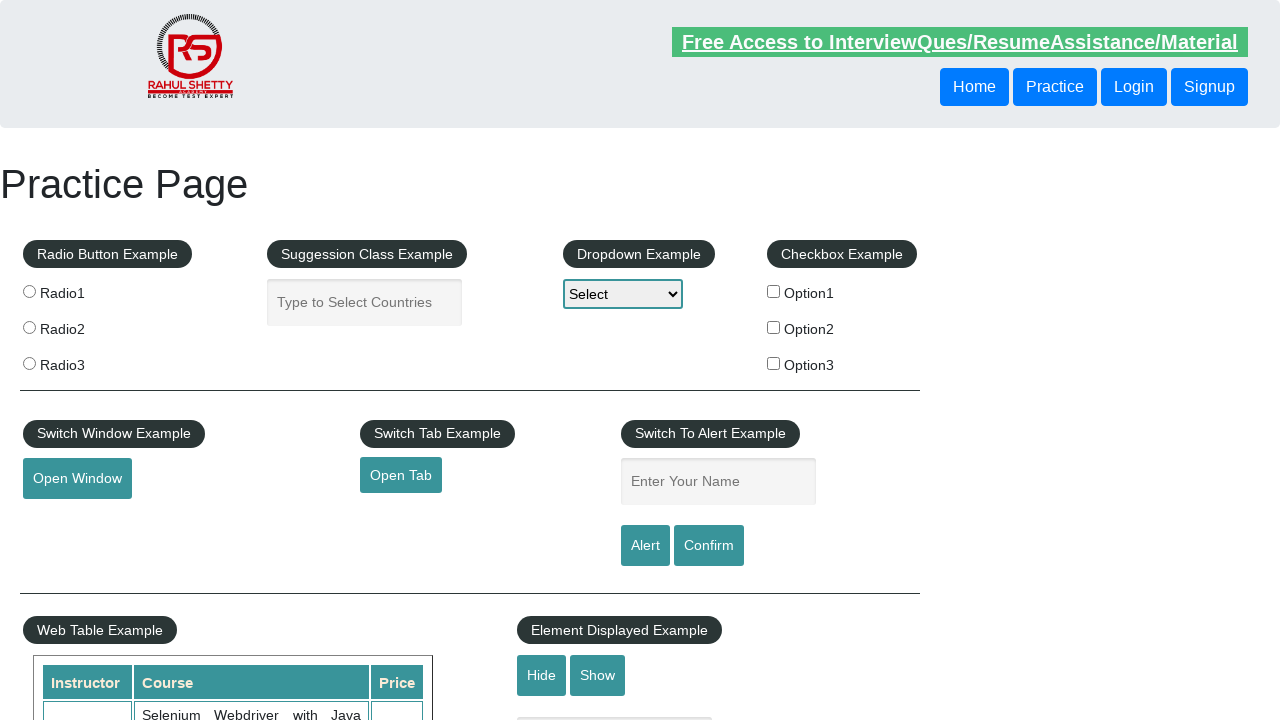

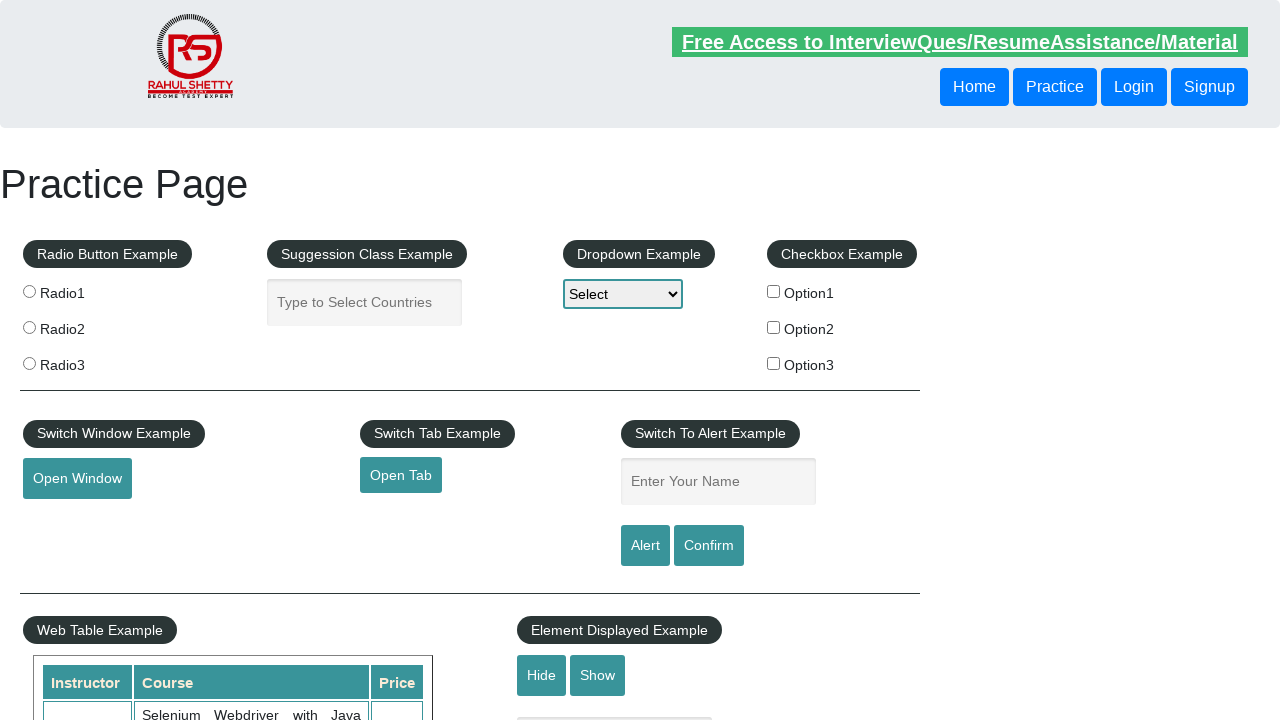